Navigates to login page and verifies the password input field exists

Starting URL: https://practise.usemango.co.uk

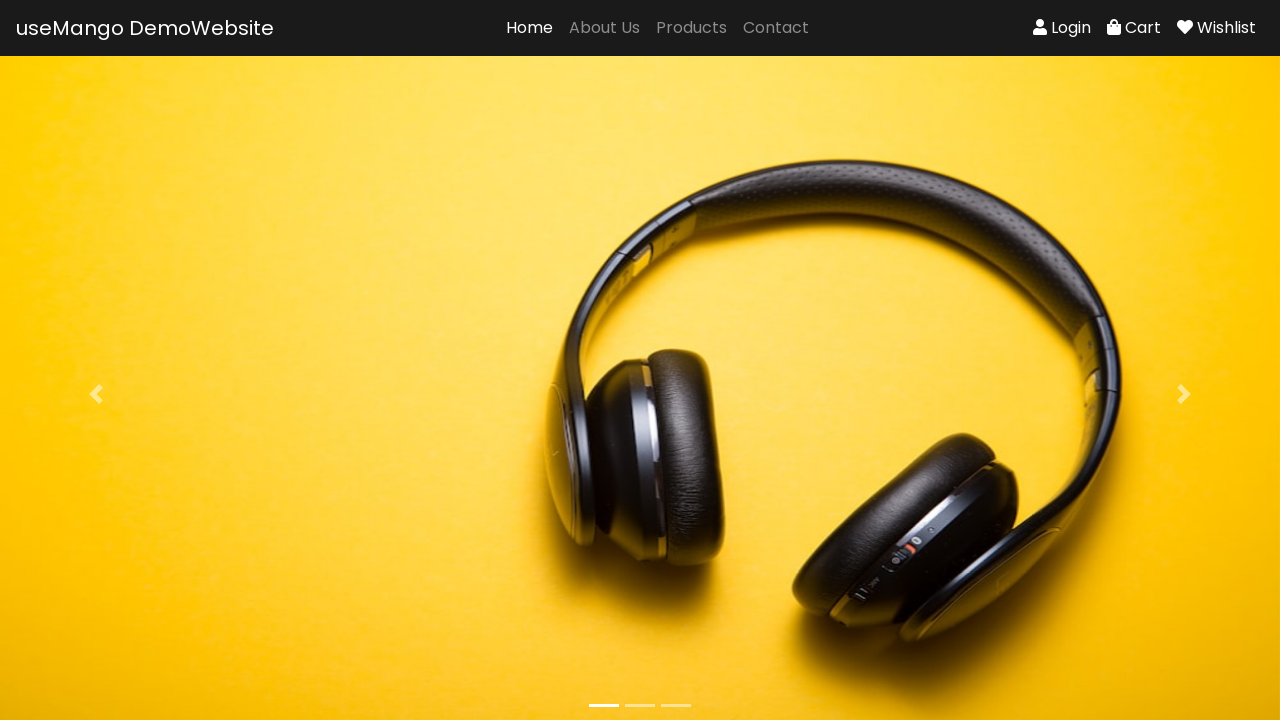

Navigated to login page at https://practise.usemango.co.uk
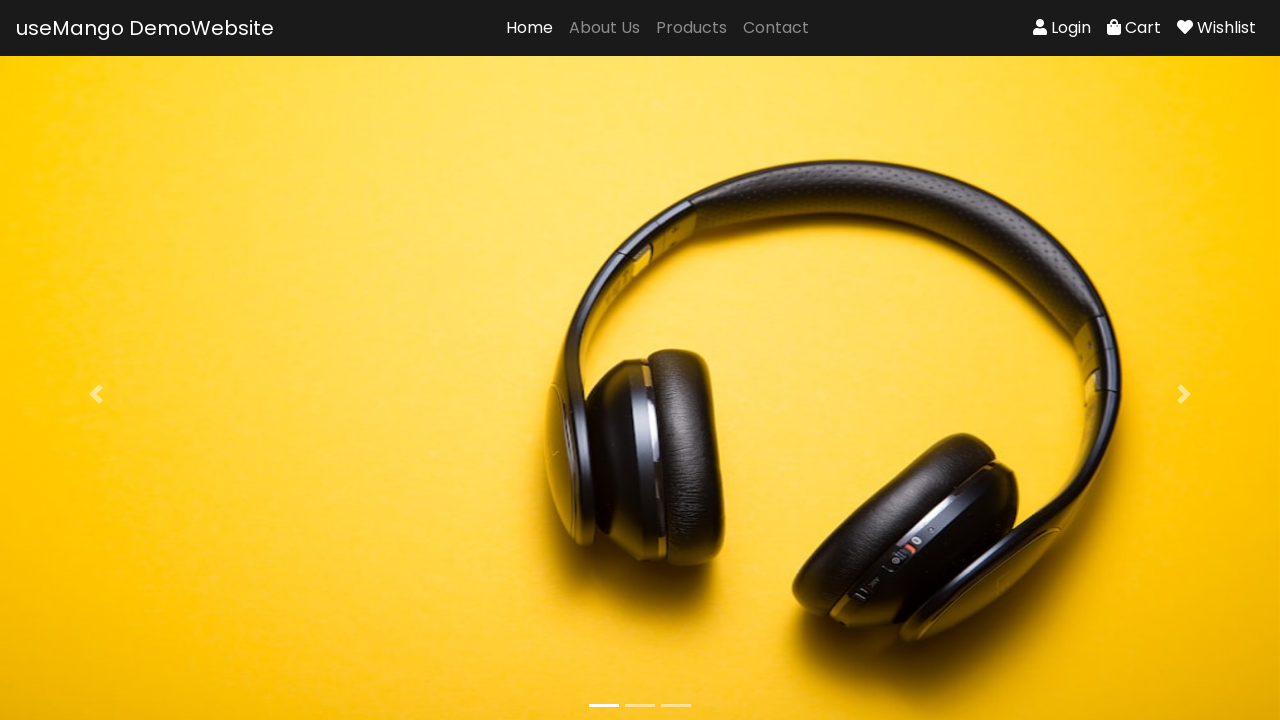

Clicked login link in navigation at (1062, 28) on xpath=//*[@id="navbarNavAltMarkup"]/div[2]/a[1]
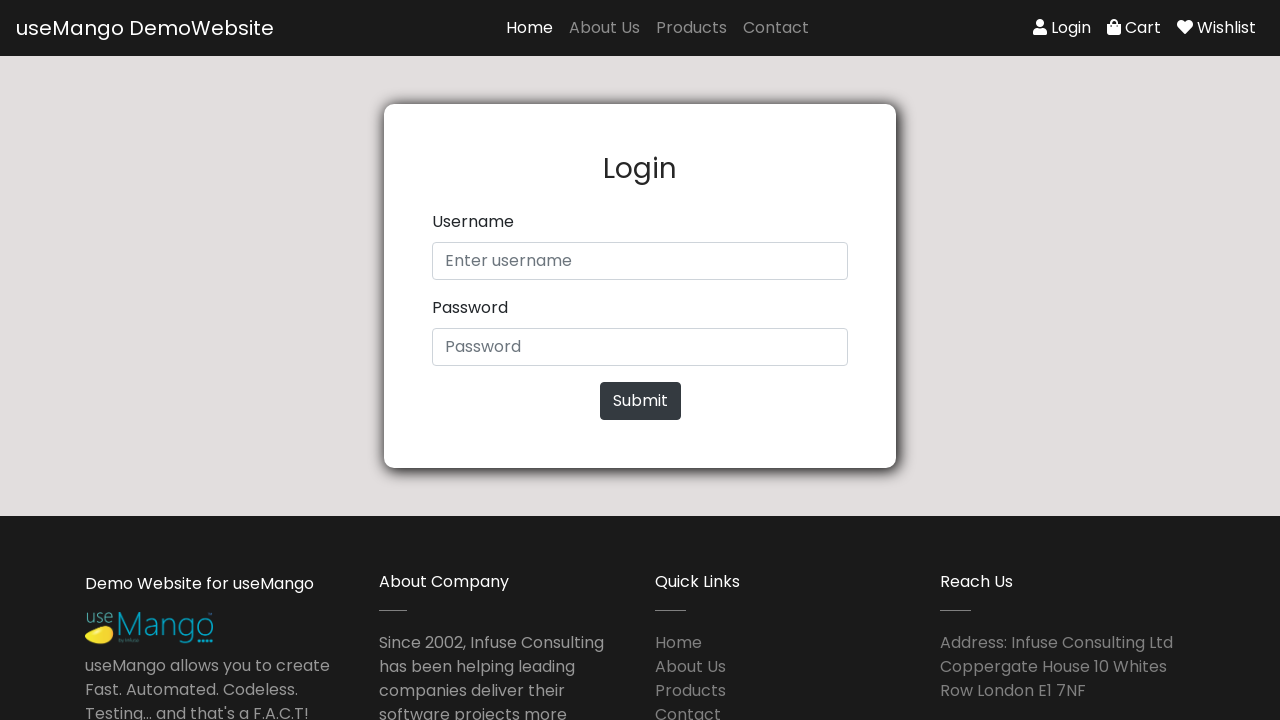

Password input field loaded and is ready
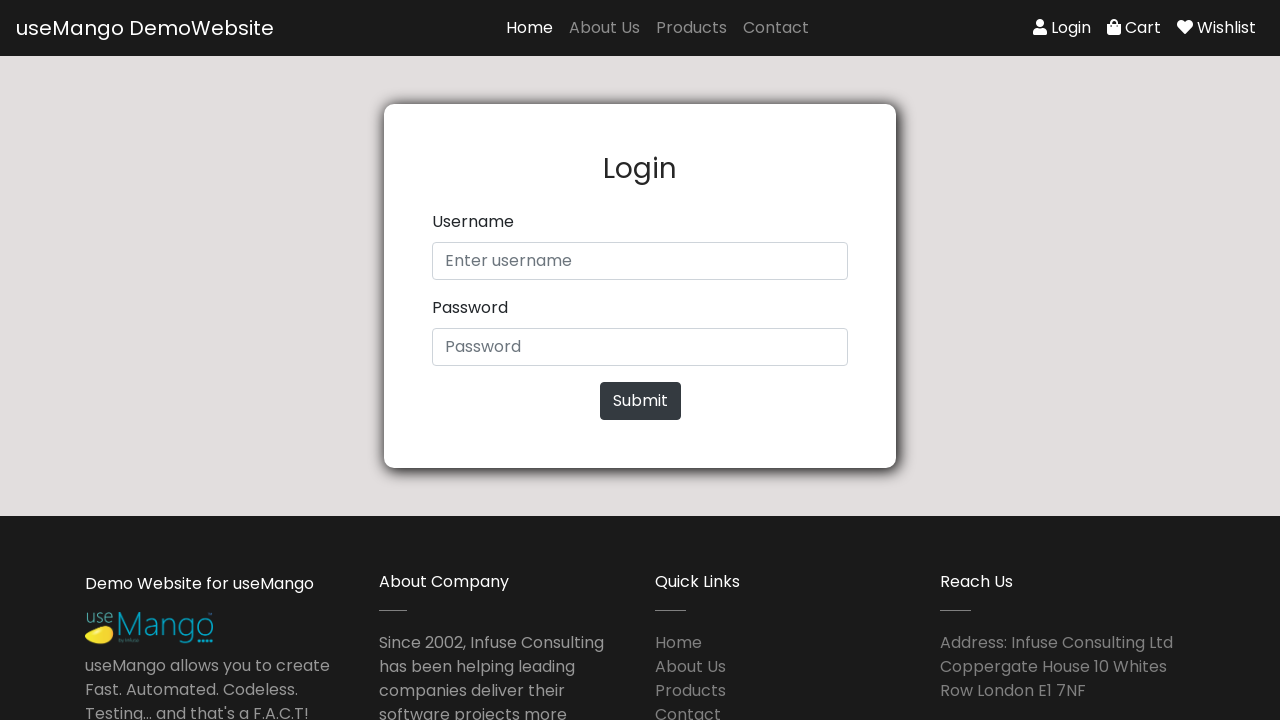

Verified password input field is visible
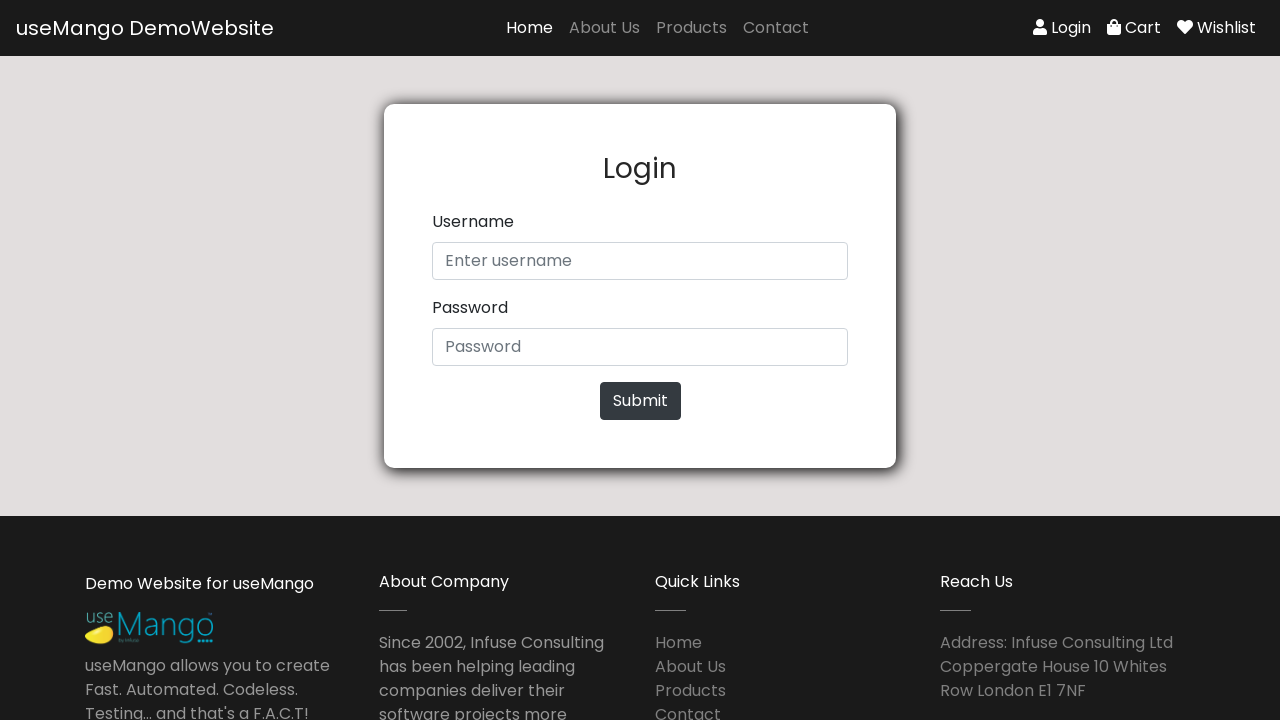

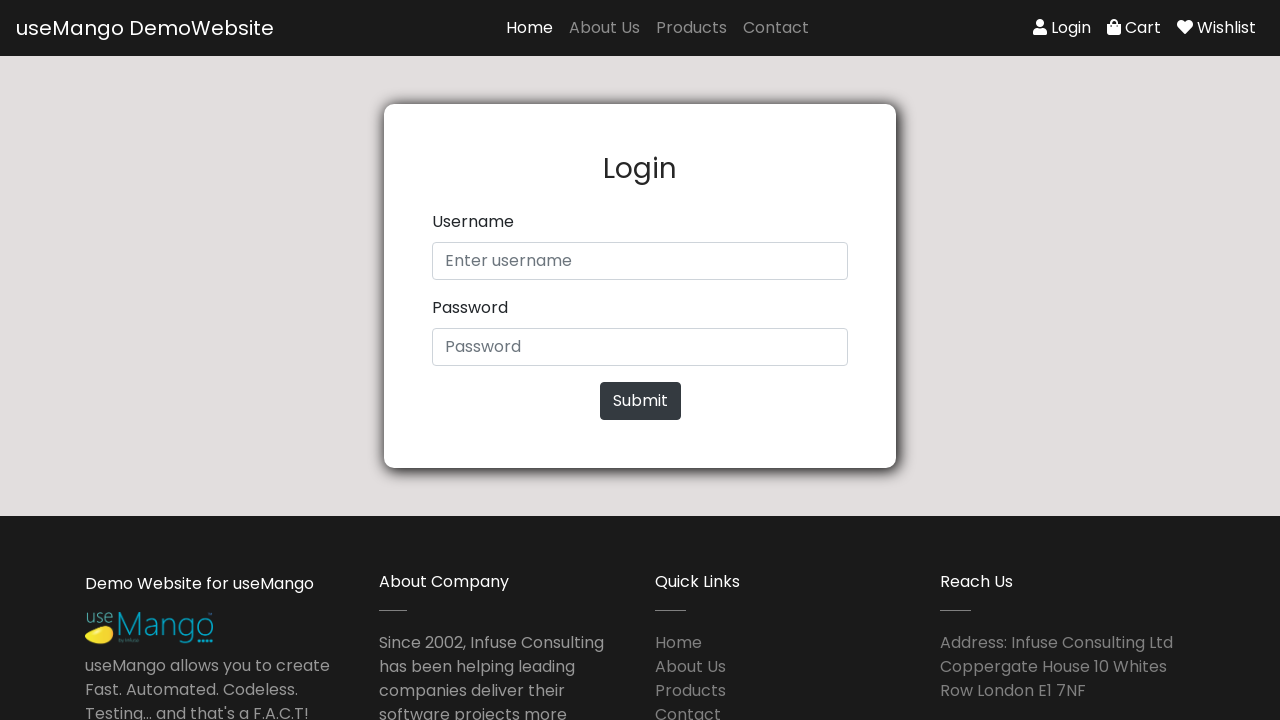